Tests alert and confirmation dialog handling by entering text in a name field and interacting with alert and confirm buttons

Starting URL: https://rahulshettyacademy.com/AutomationPractice/

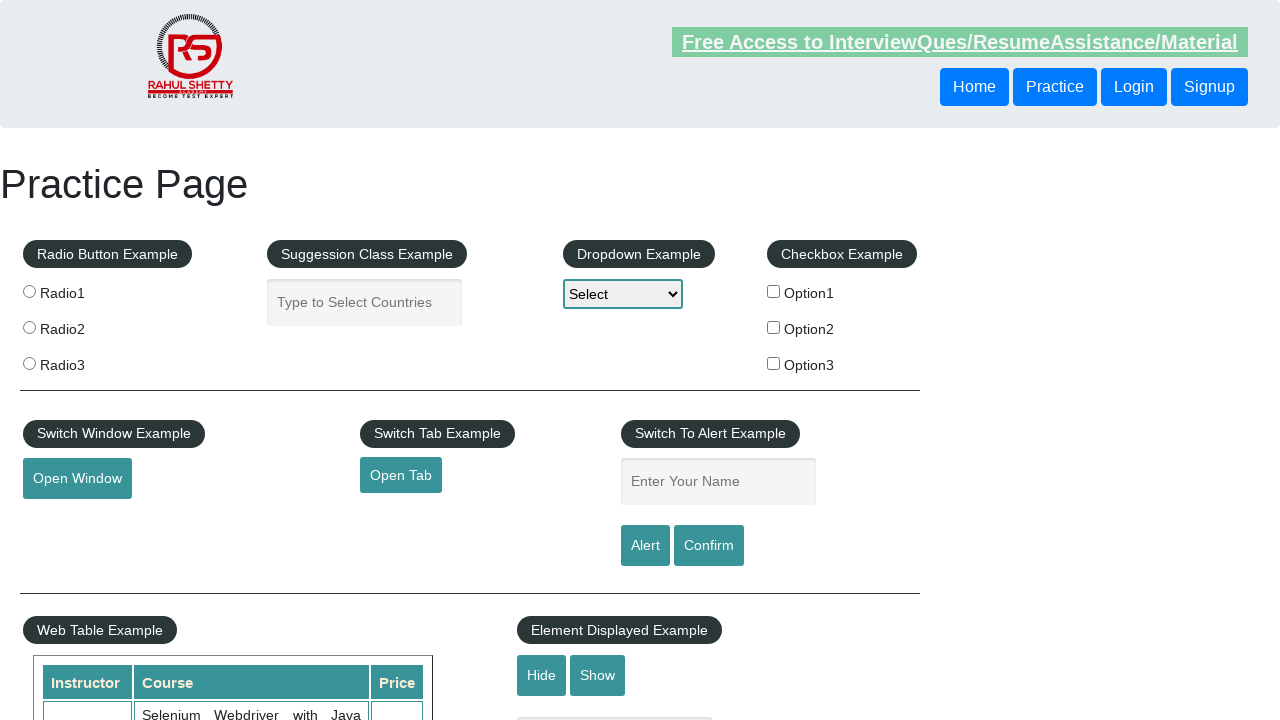

Filled name field with 'Stori Card' on //*[@id="name"]
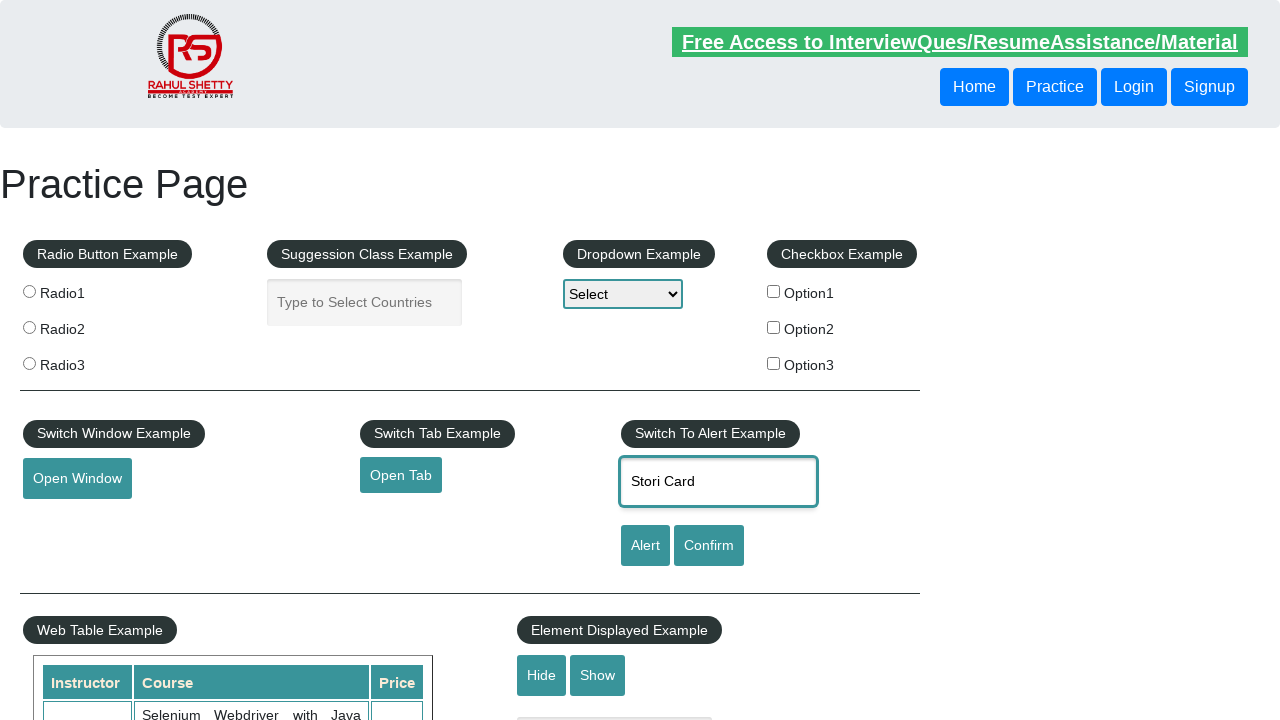

Clicked alert button at (645, 546) on #alertbtn
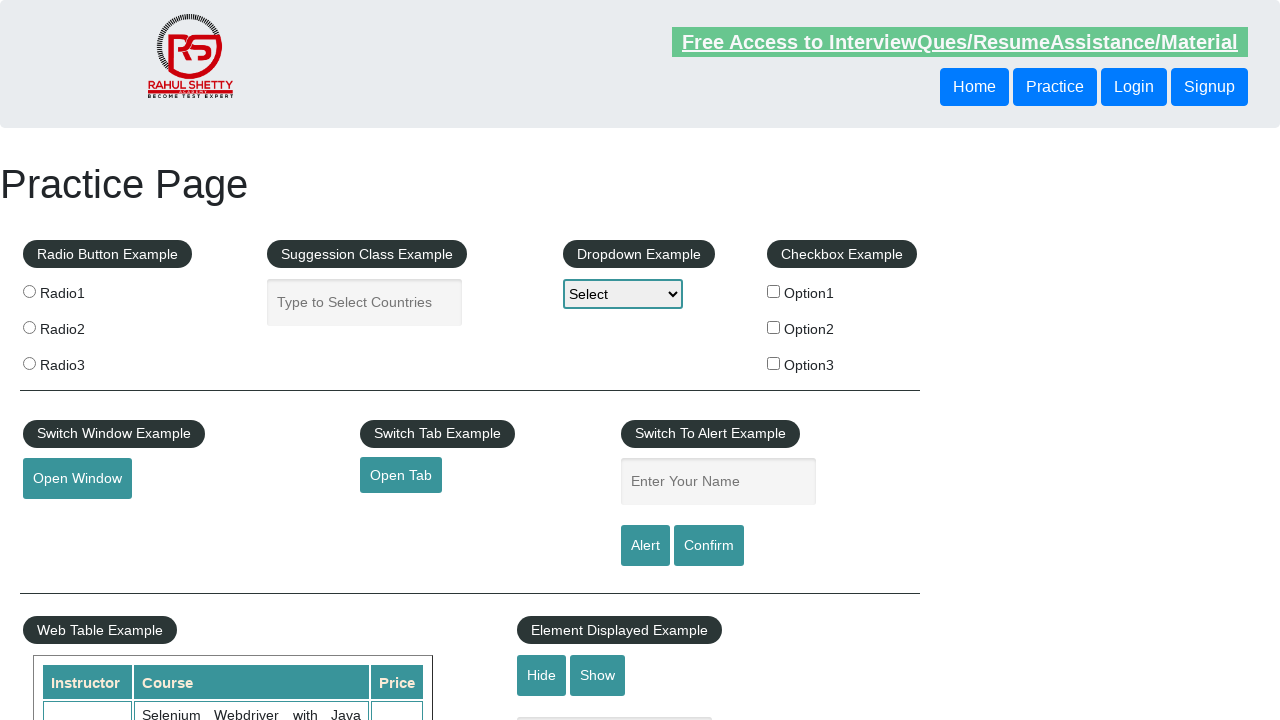

Set up alert dialog handler to accept
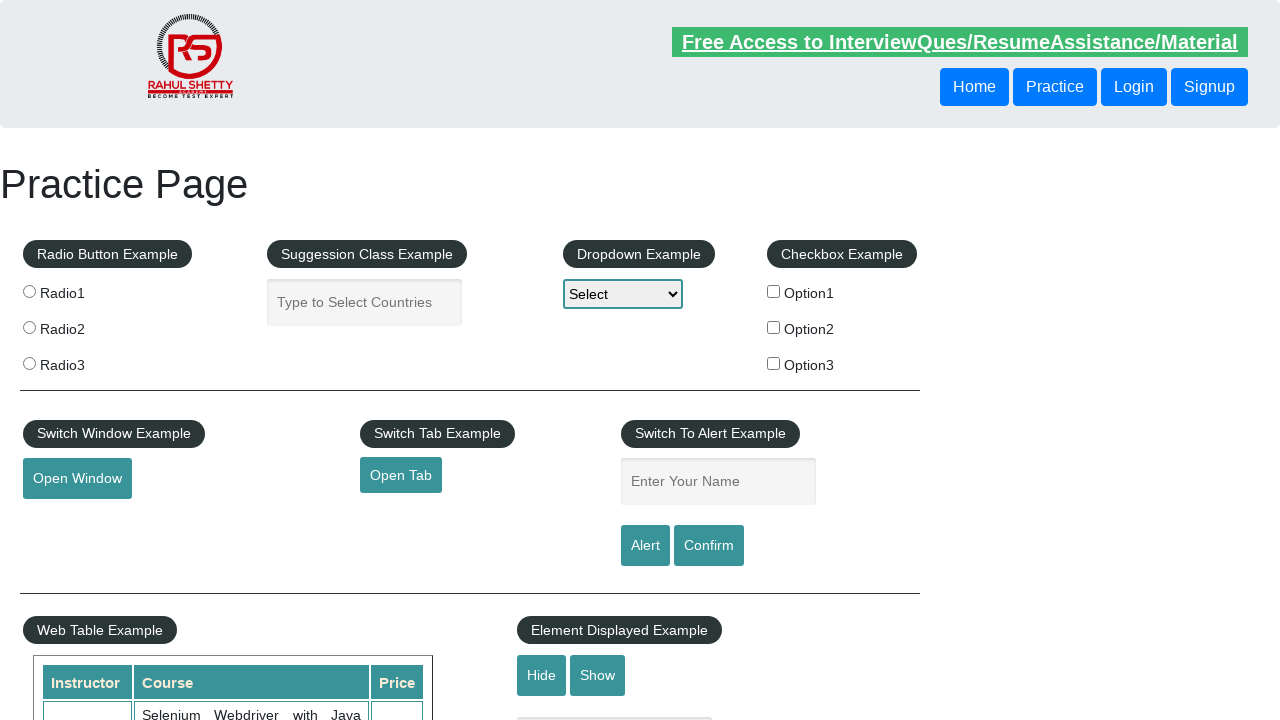

Filled name field again with 'Stori Card' on //*[@id="name"]
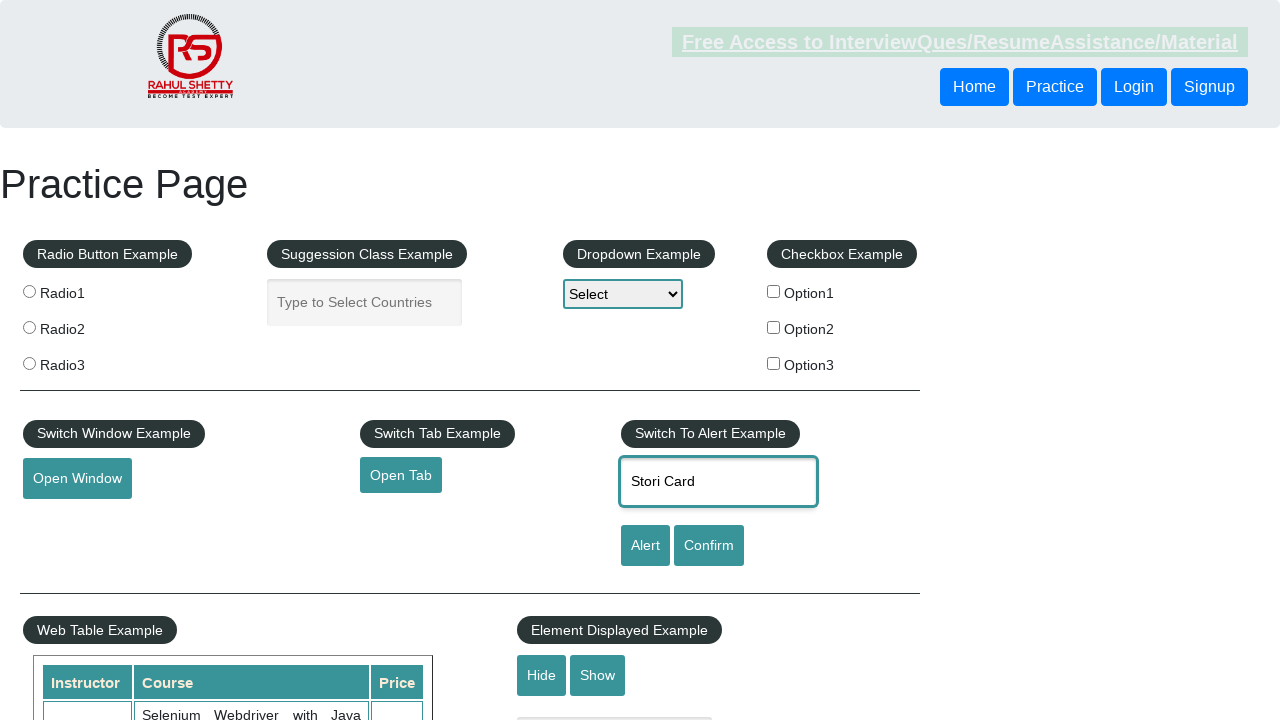

Clicked confirm button at (709, 546) on #confirmbtn
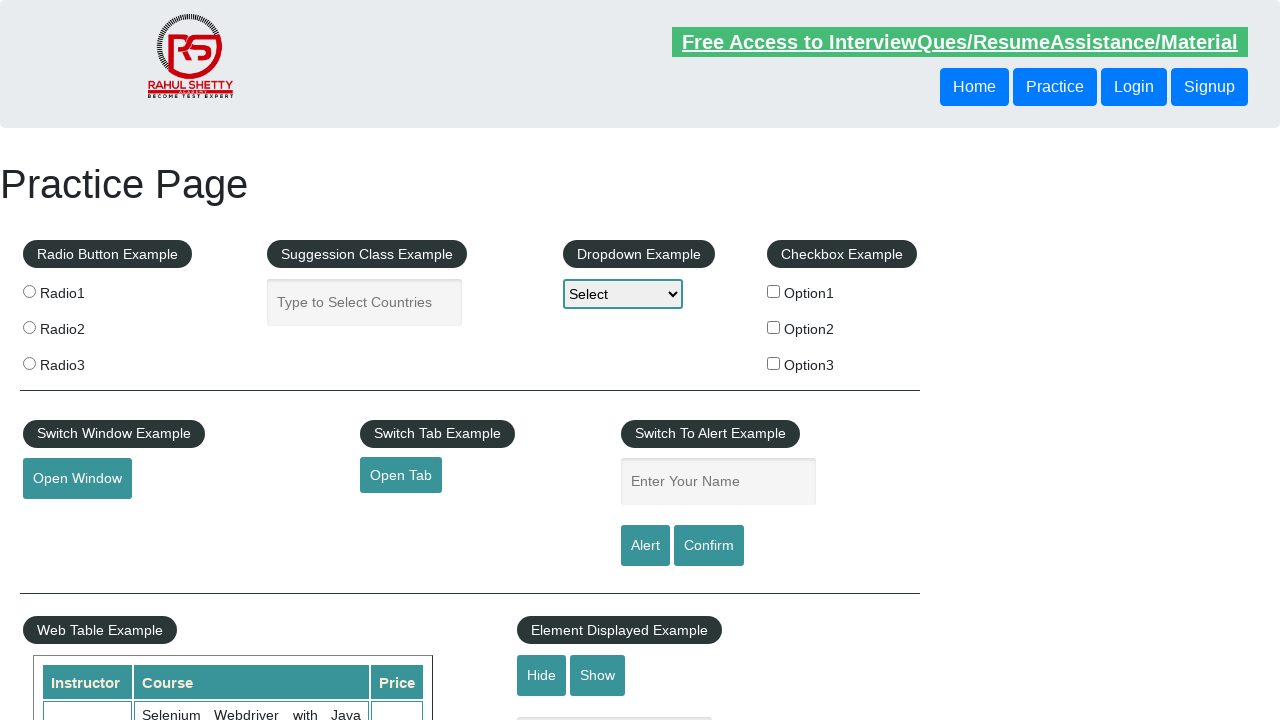

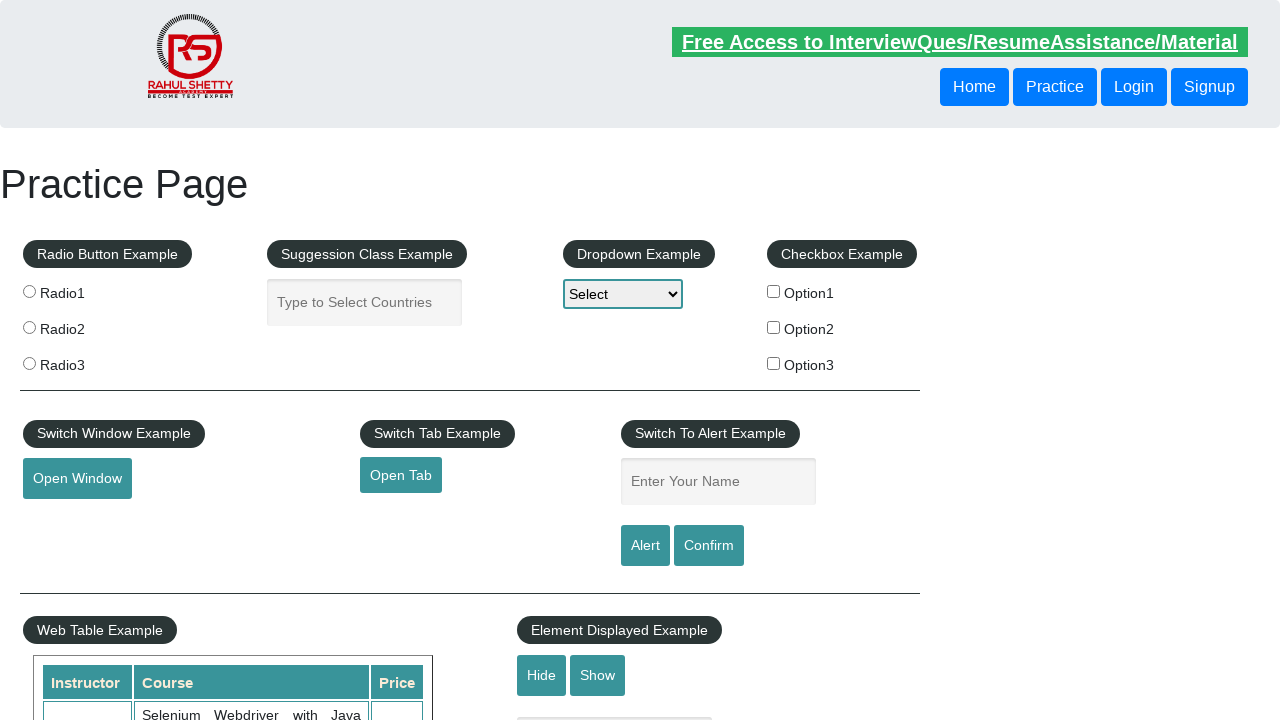